Tests double-click functionality by double-clicking a button and verifying the success message appears

Starting URL: https://demoqa.com/buttons

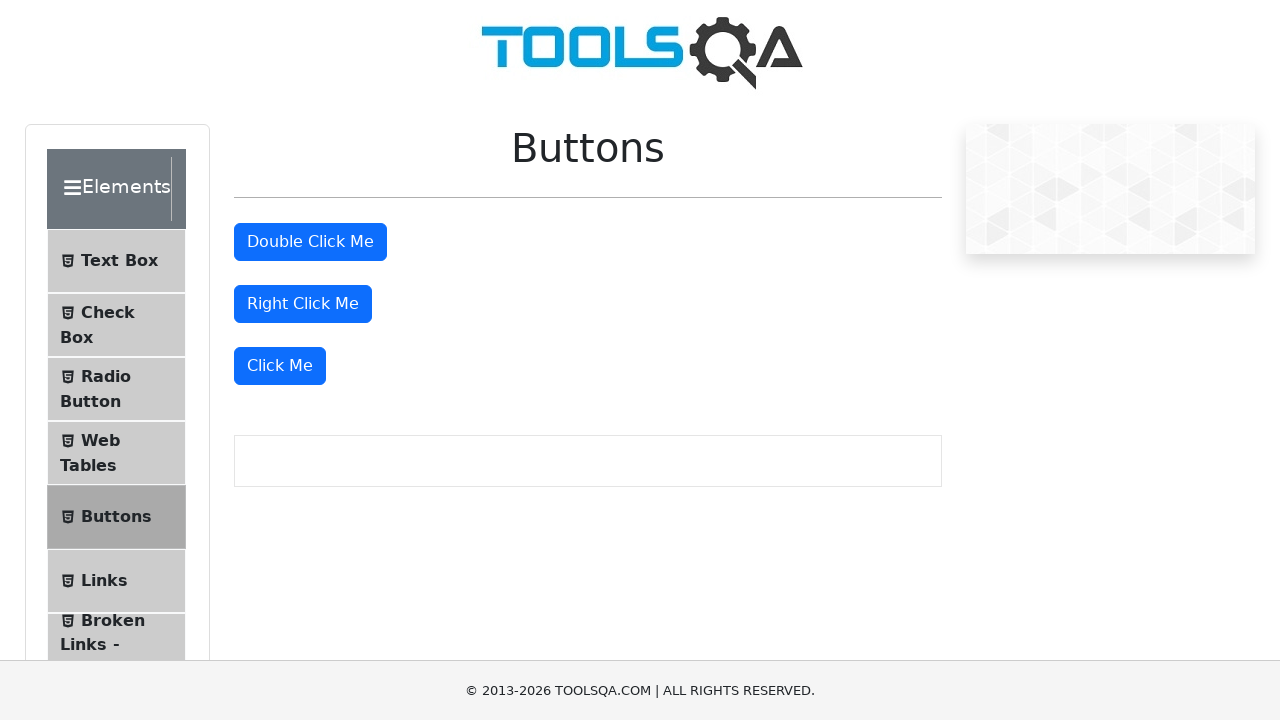

Double-clicked the 'Double Click Me' button at (310, 242) on internal:role=button[name="Double Click Me"i]
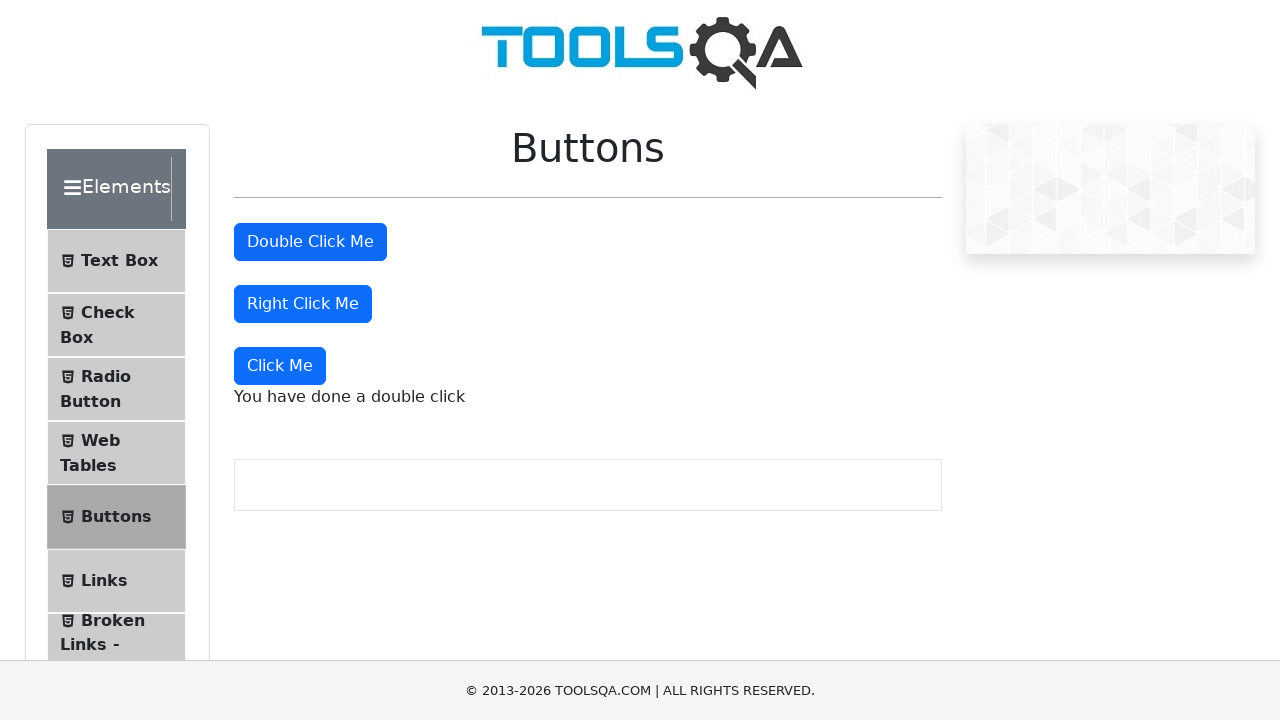

Double-click success message appeared
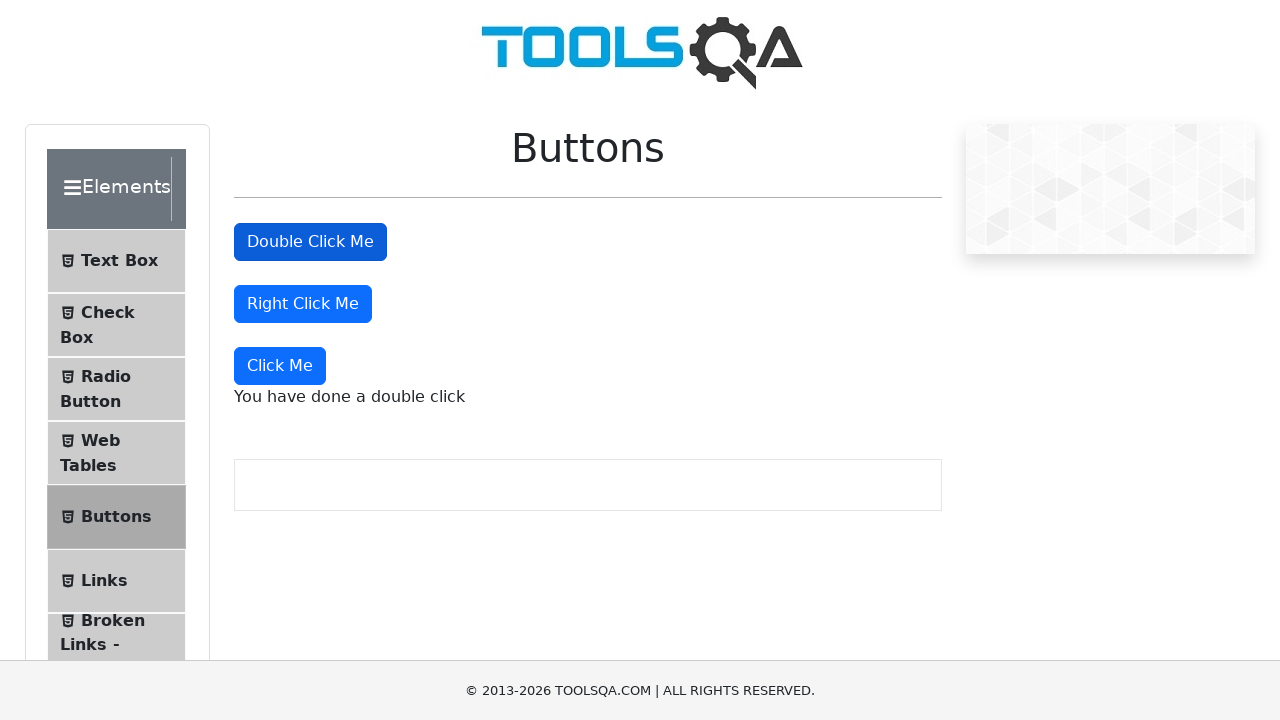

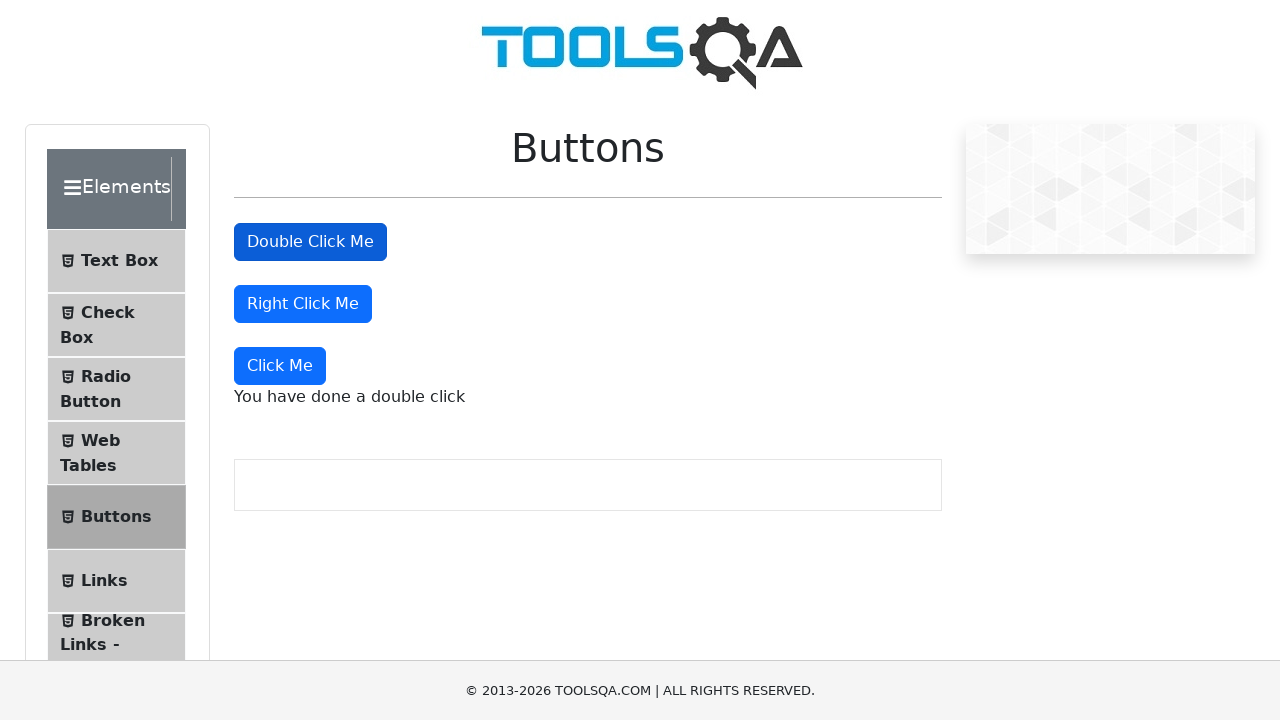